Tests table sorting functionality by clicking on the dues column header to sort in ascending order and verifying the order

Starting URL: http://the-internet.herokuapp.com/tables

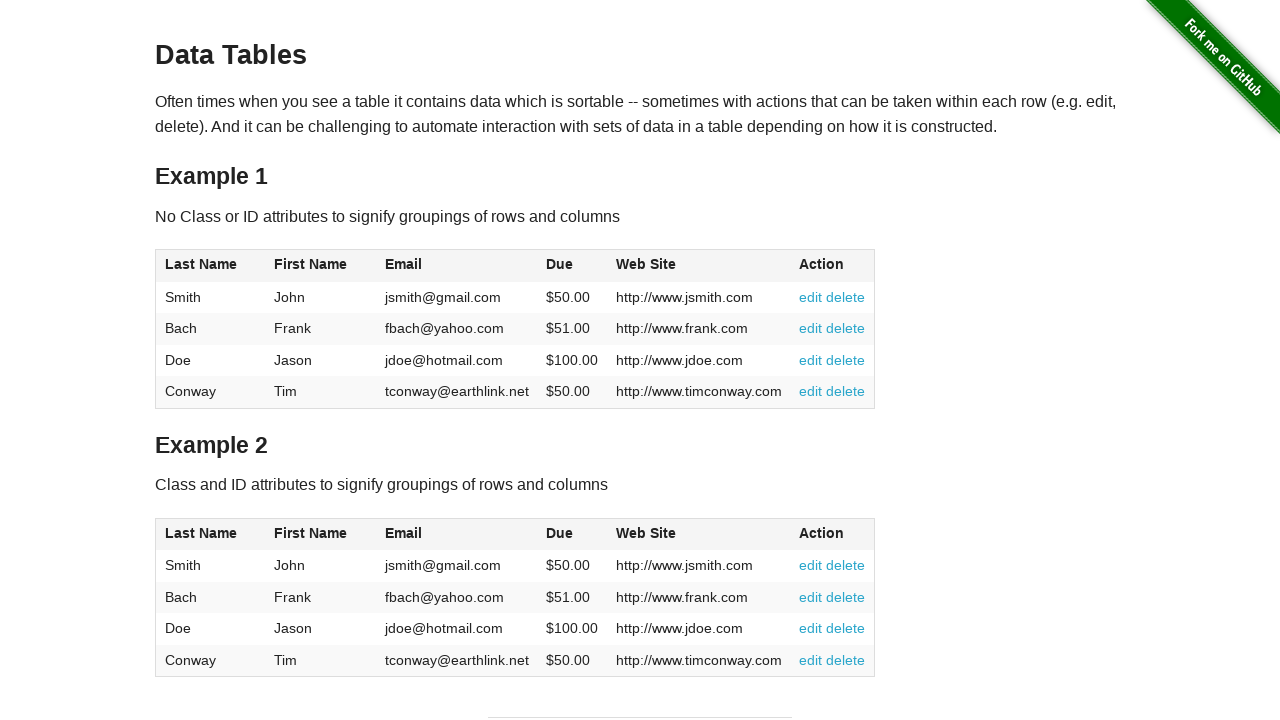

Clicked dues column header to sort in ascending order at (572, 266) on #table1 thead tr th:nth-of-type(4)
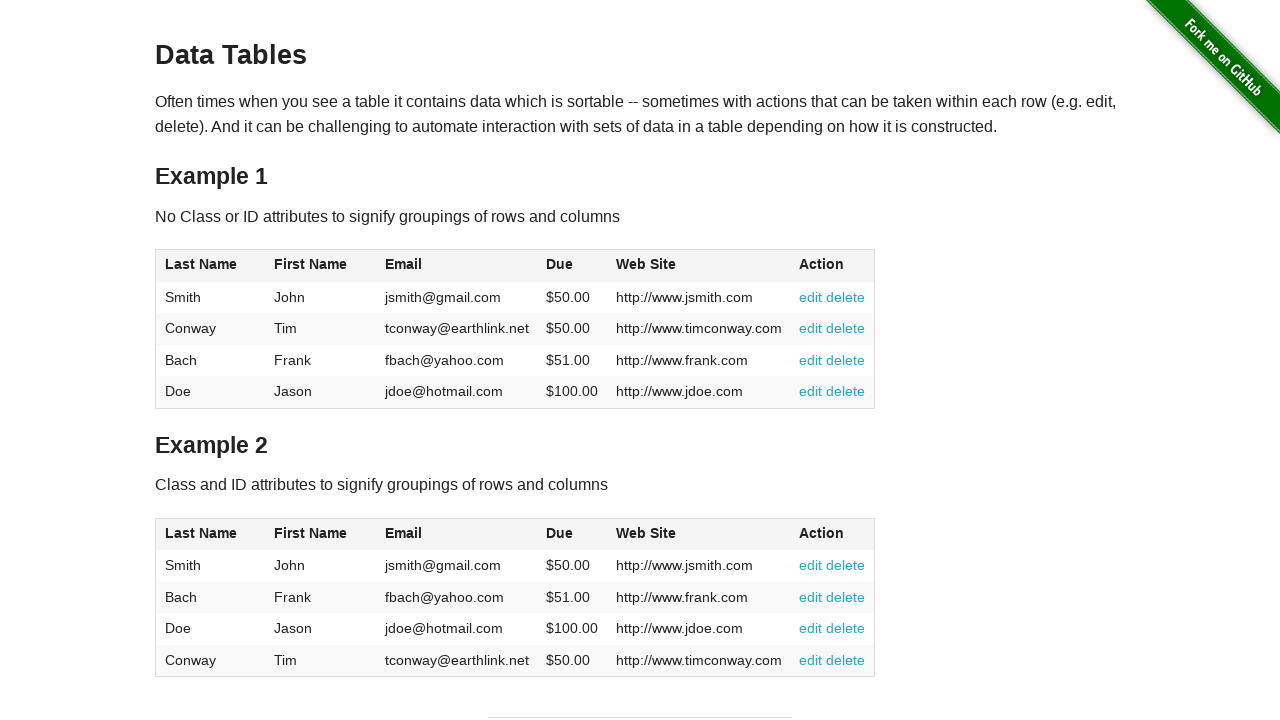

Waited 500ms for table sorting to complete
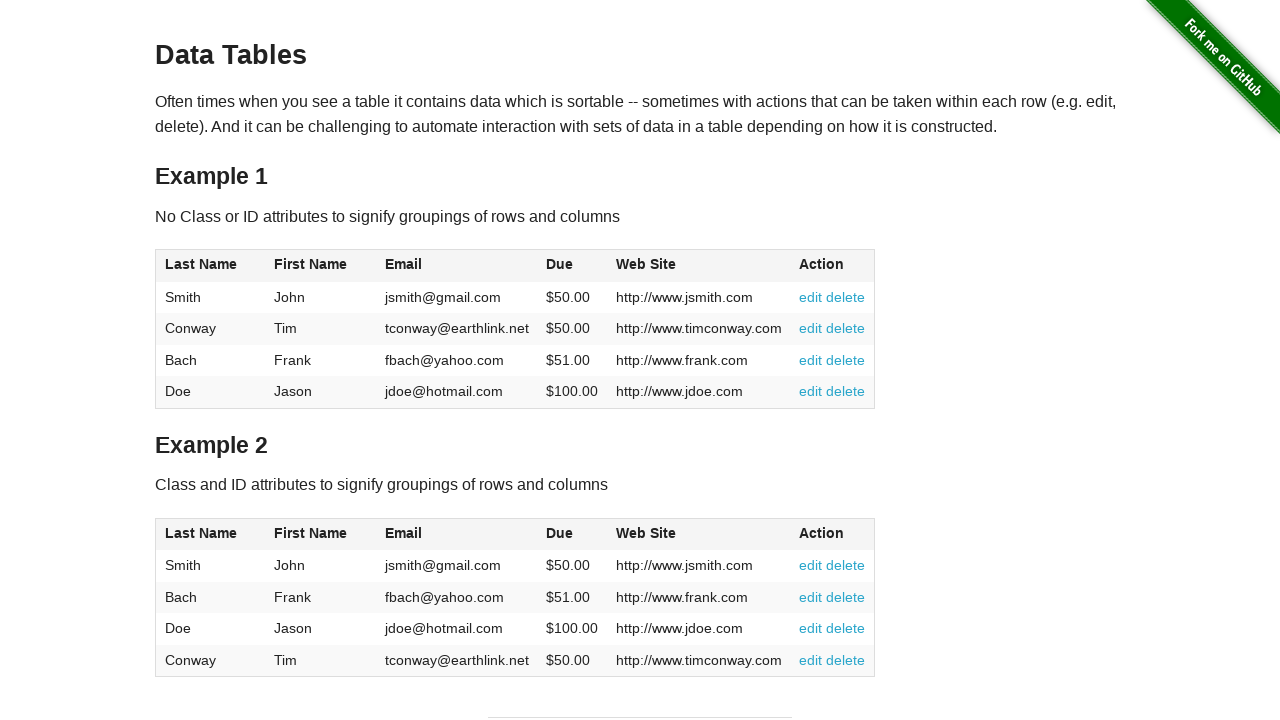

Retrieved all dues column values from sorted table
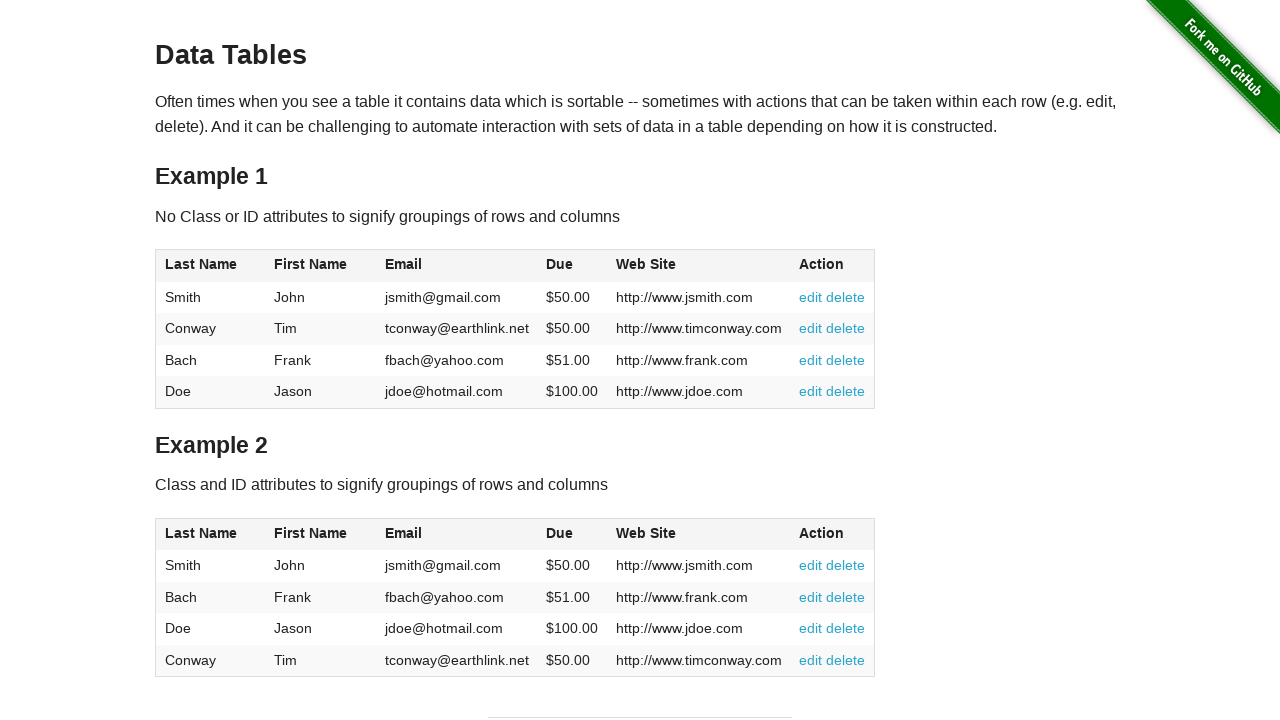

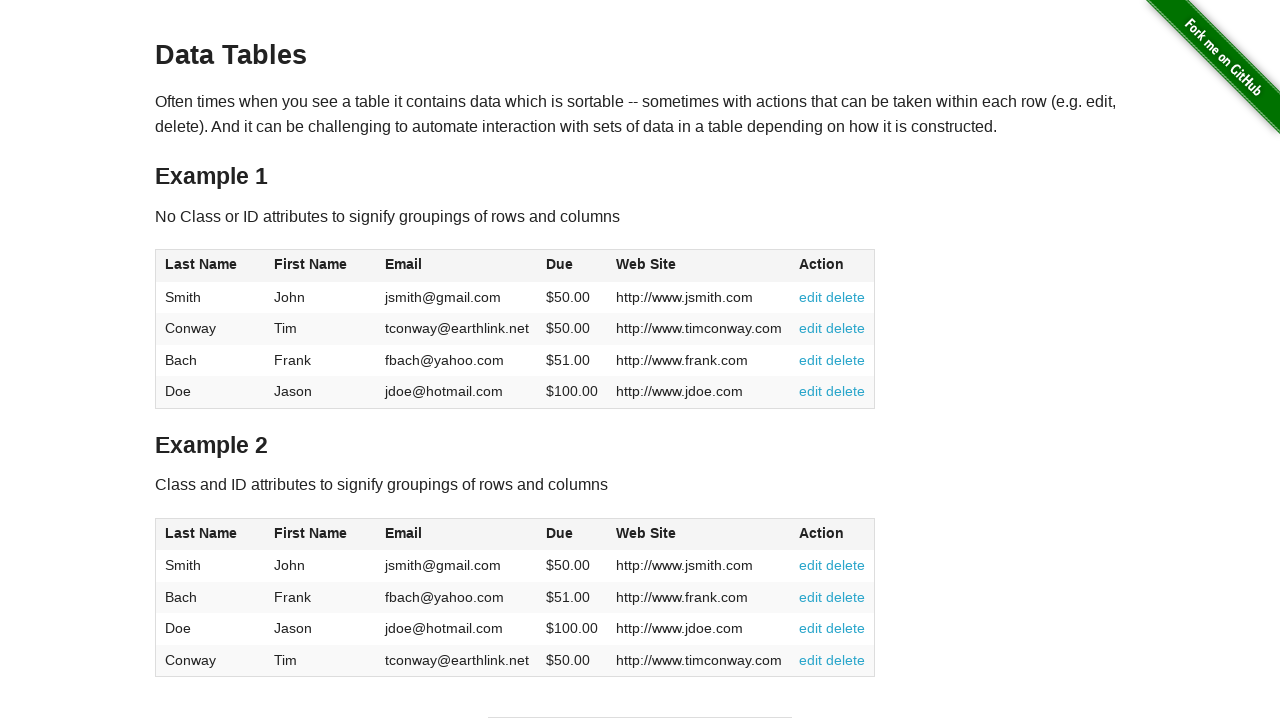